Opens the nopcommerce demo homepage and maximizes the browser window

Starting URL: https://demo.nopcommerce.com/

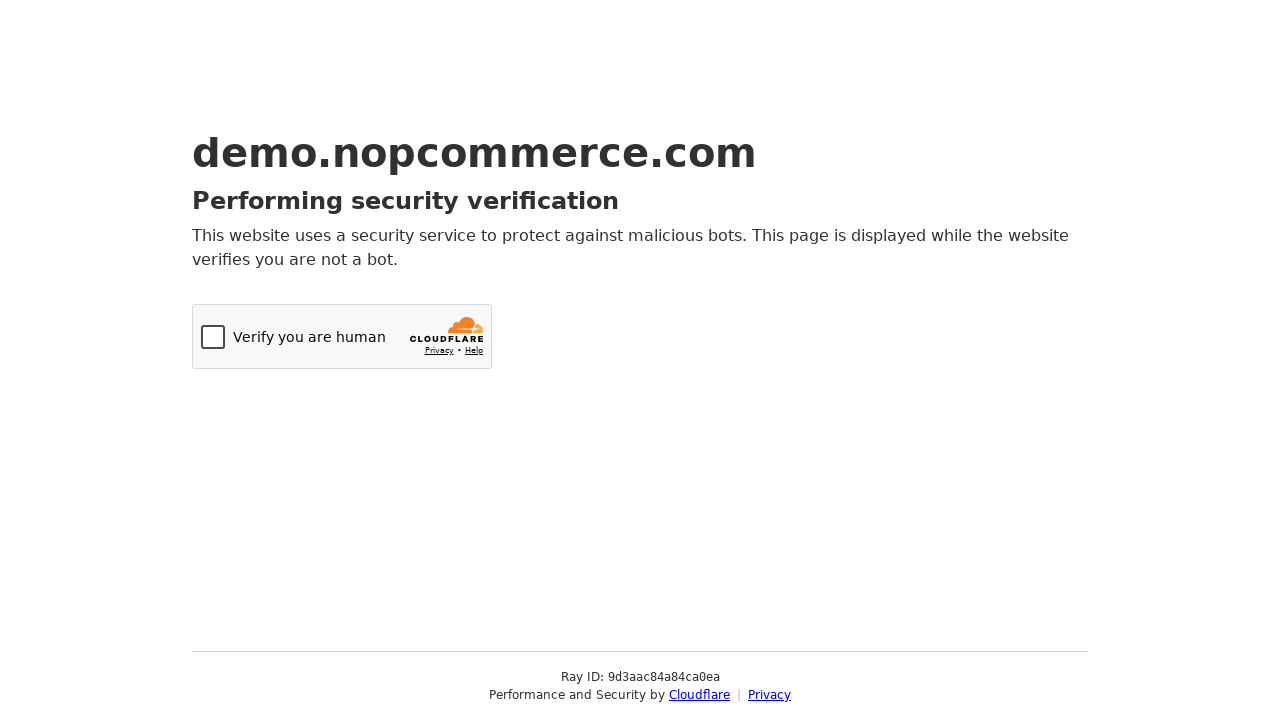

Navigated to nopcommerce demo homepage
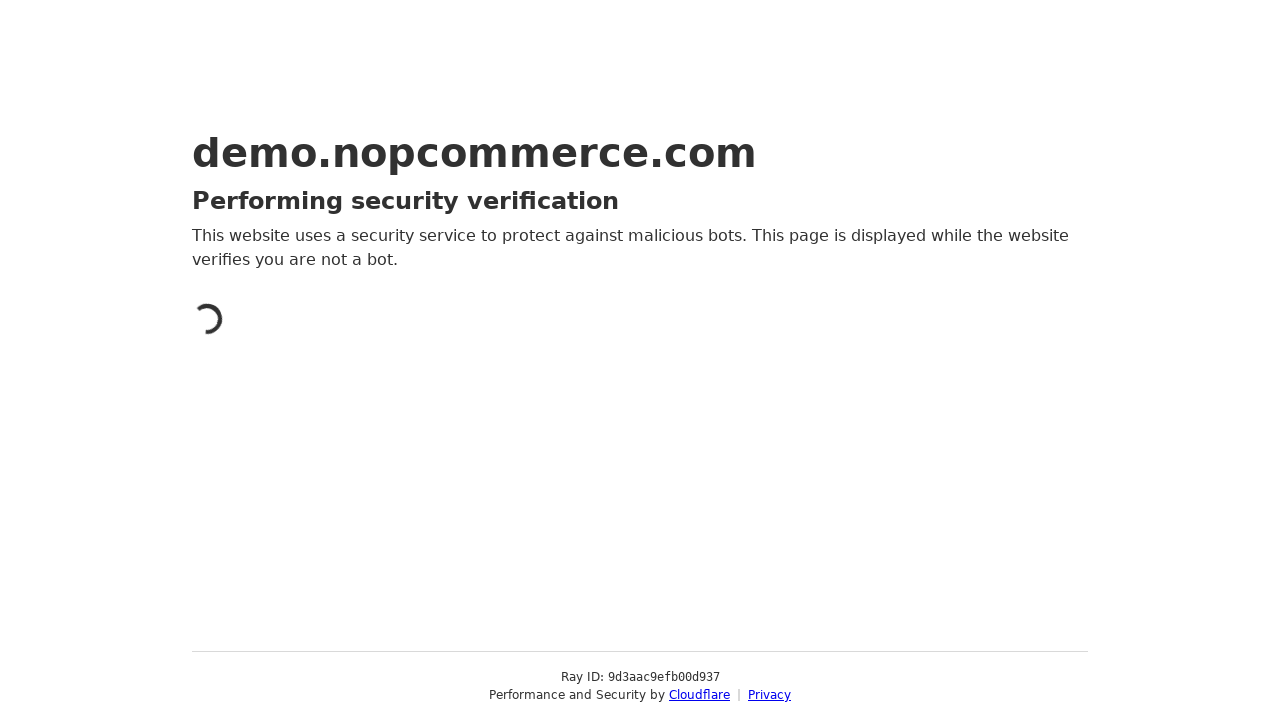

Maximized browser window
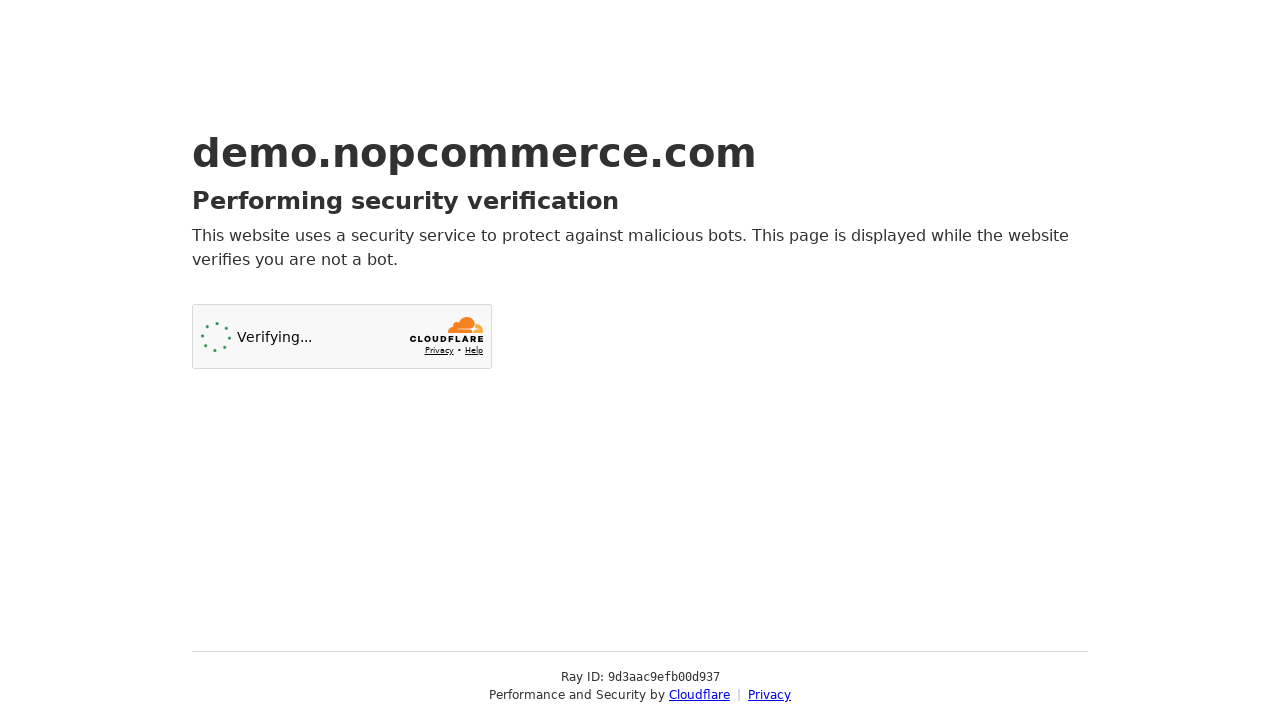

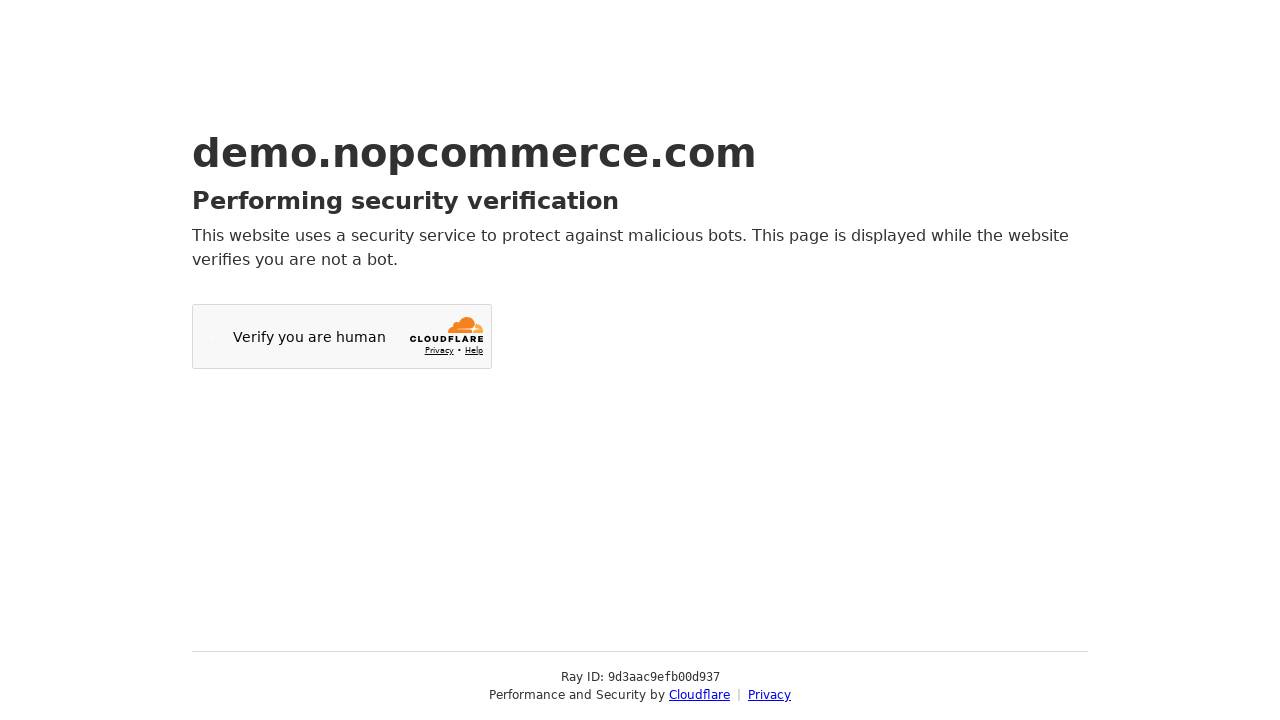